Tests dynamic loading with a longer 20-second timeout - clicks start button and verifies "Hello World!" text appears after loading completes.

Starting URL: https://automationfc.github.io/dynamic-loading/

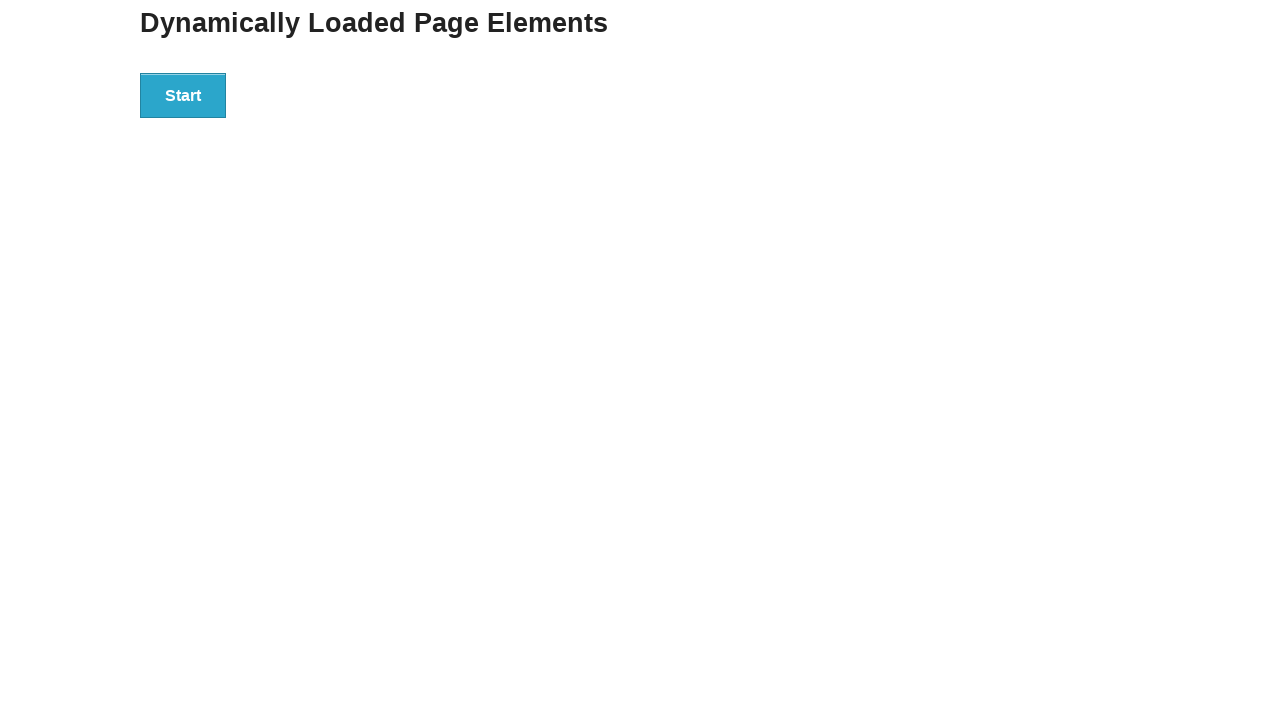

Clicked start button to trigger dynamic loading at (183, 95) on div#start > button
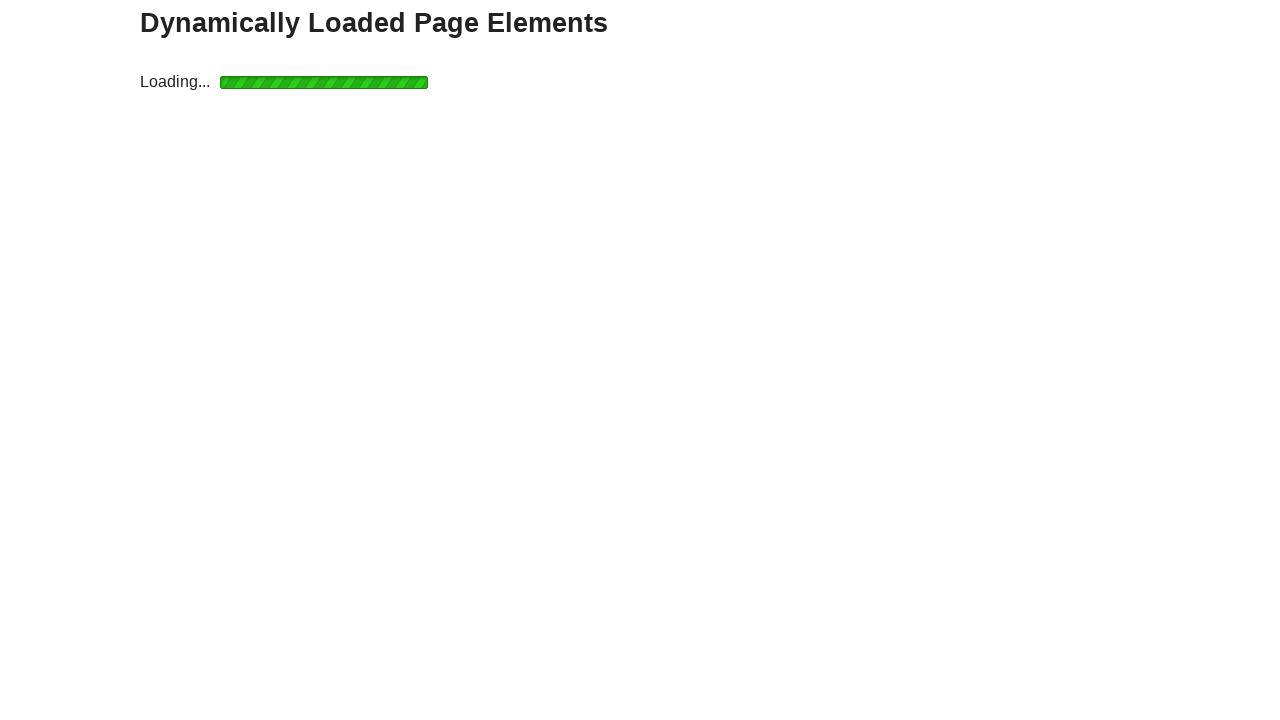

Waited for result text to appear with 20-second timeout
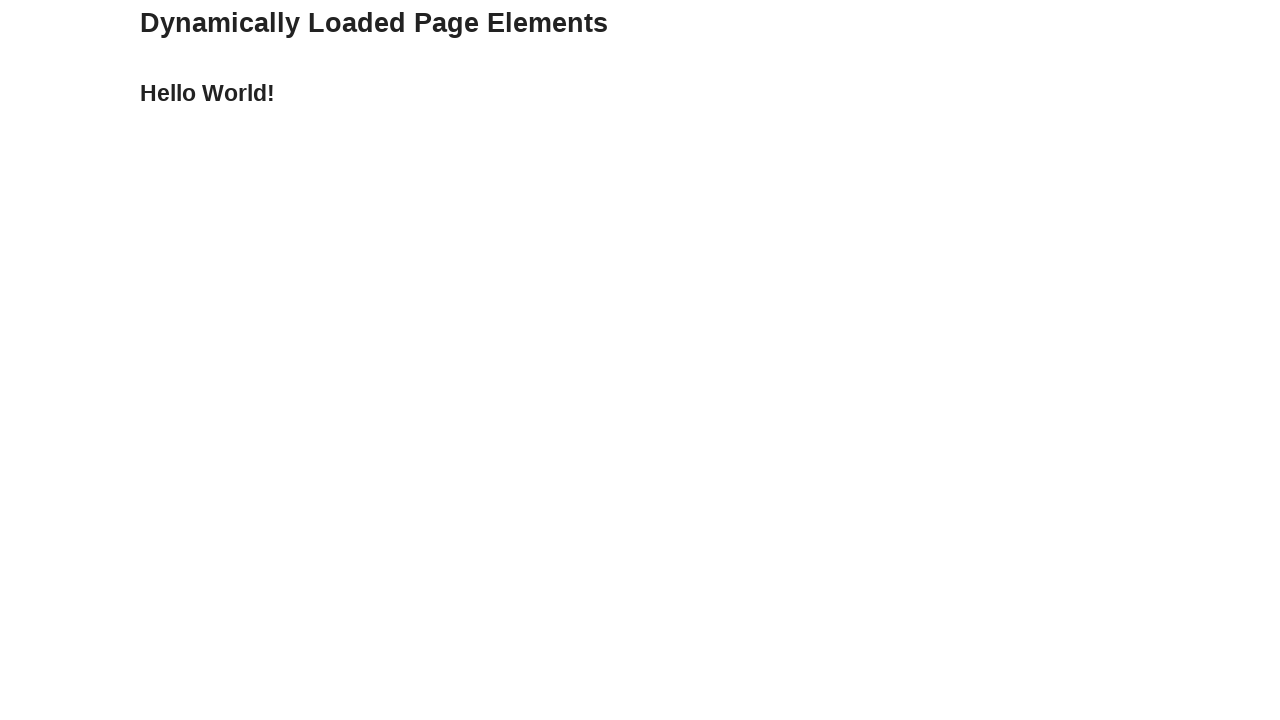

Retrieved result text content
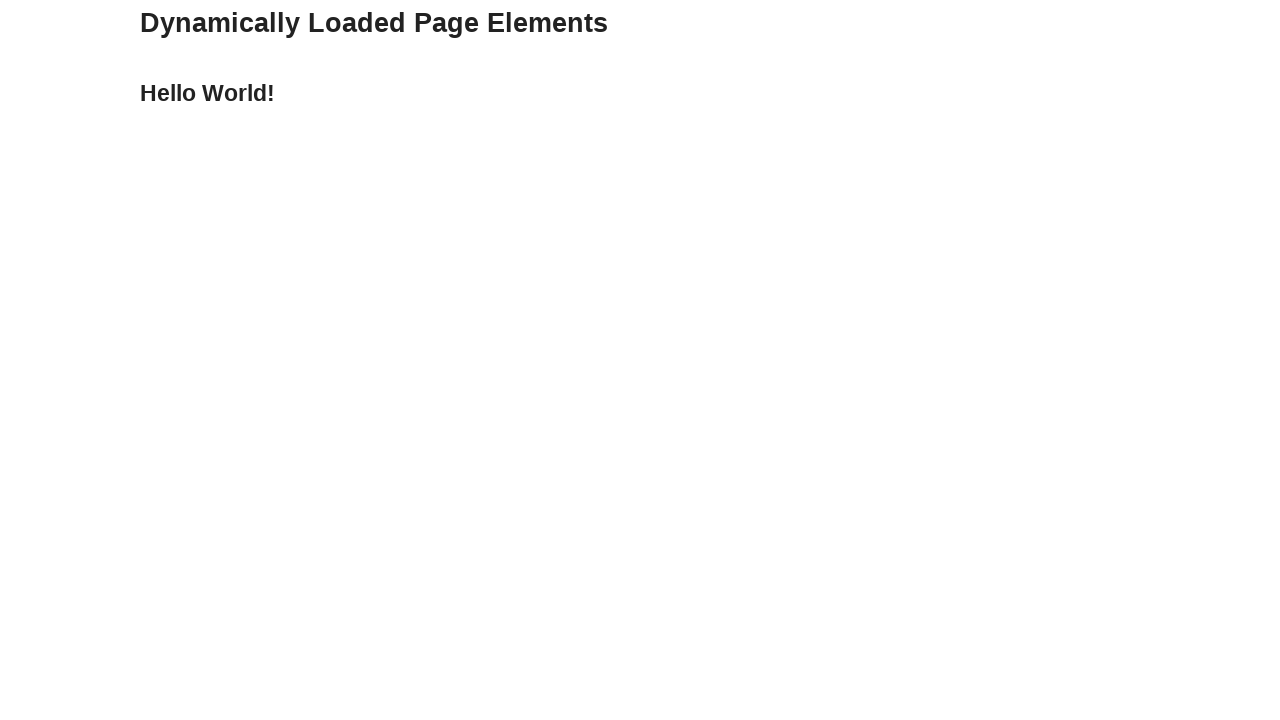

Verified result text equals 'Hello World!'
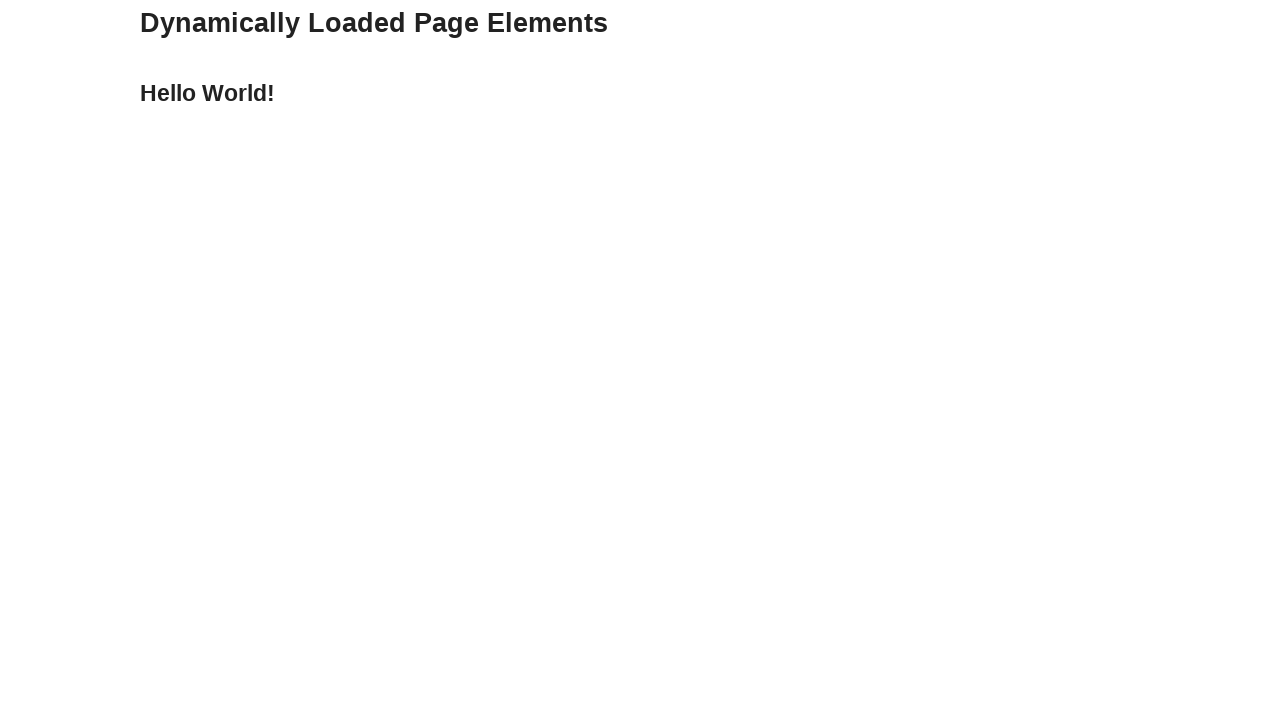

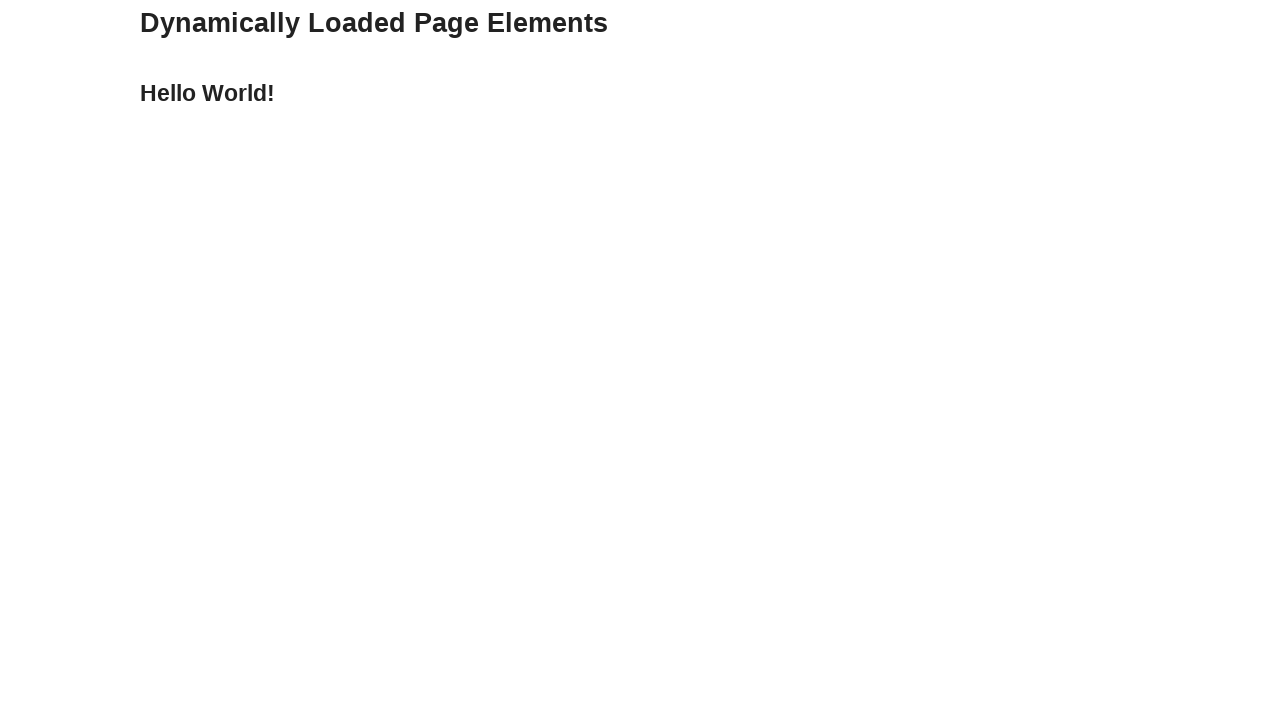